Navigates to a GitHub user profile page and verifies the page loads by checking the page title.

Starting URL: https://github.com/Nvrusha

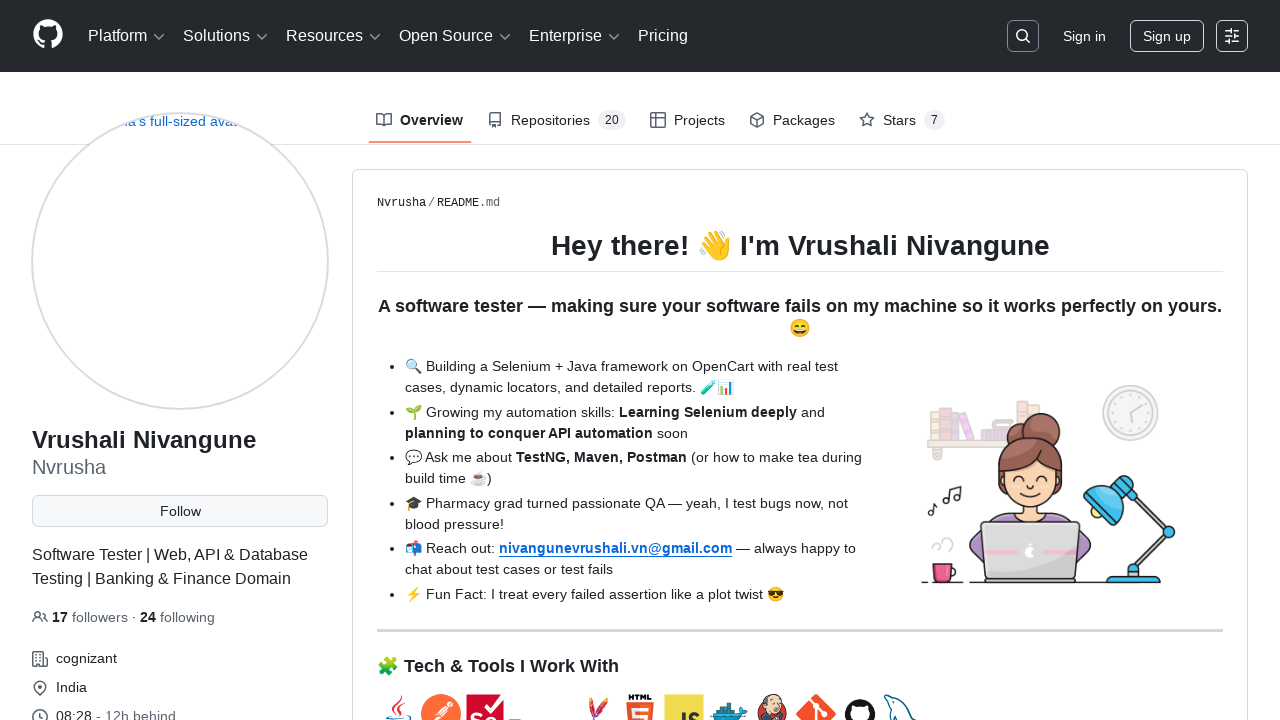

Waited for page to reach domcontentloaded state
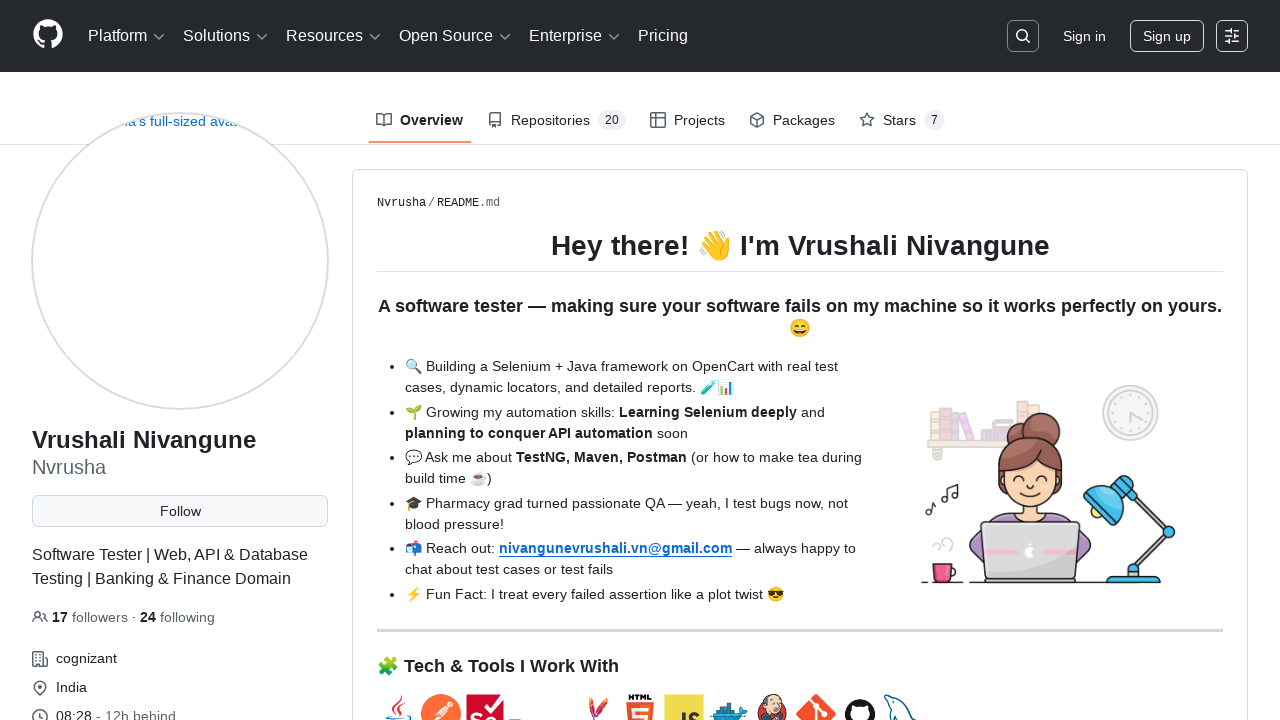

Retrieved page title: Nvrusha (Vrushali Nivangune) · GitHub
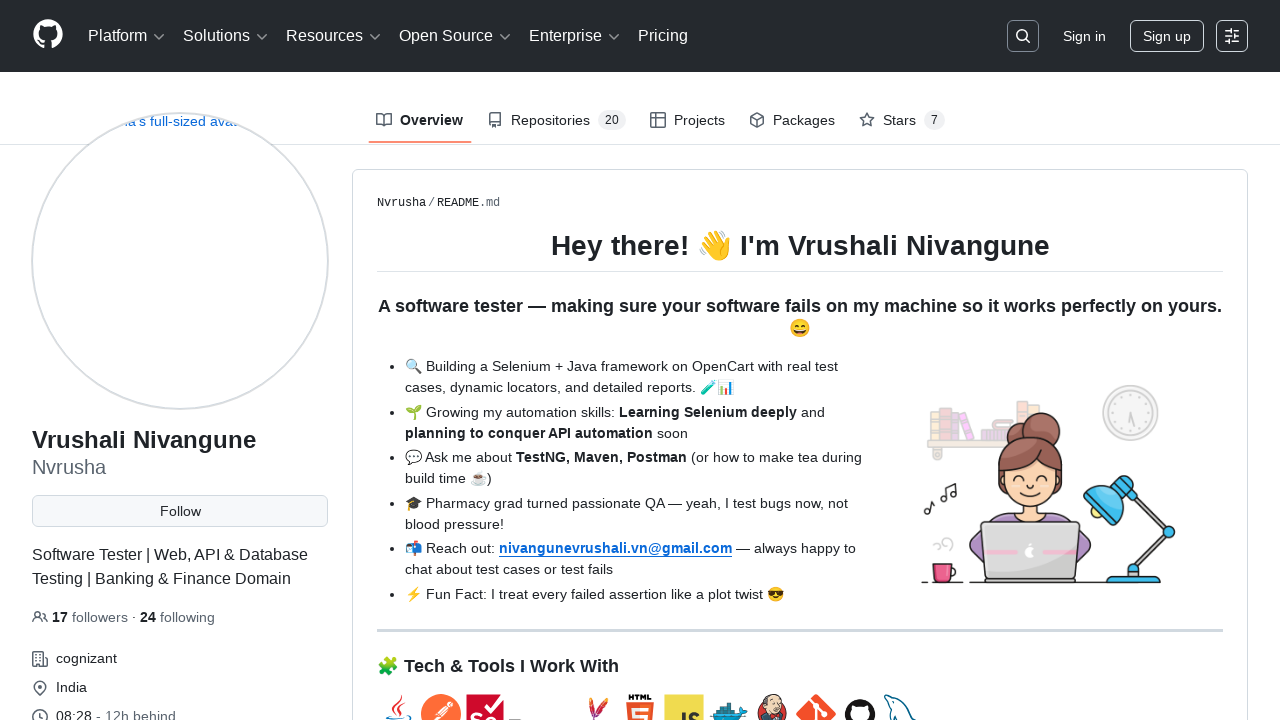

Printed page title to console: Nvrusha (Vrushali Nivangune) · GitHub
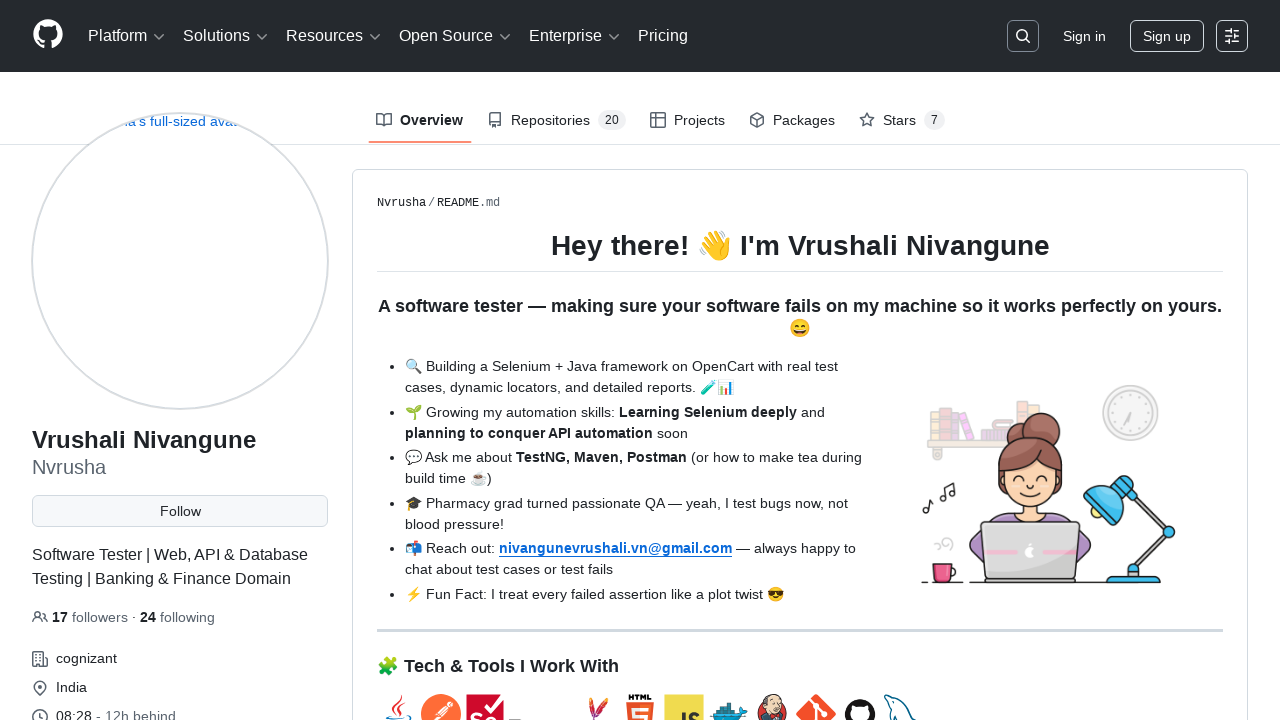

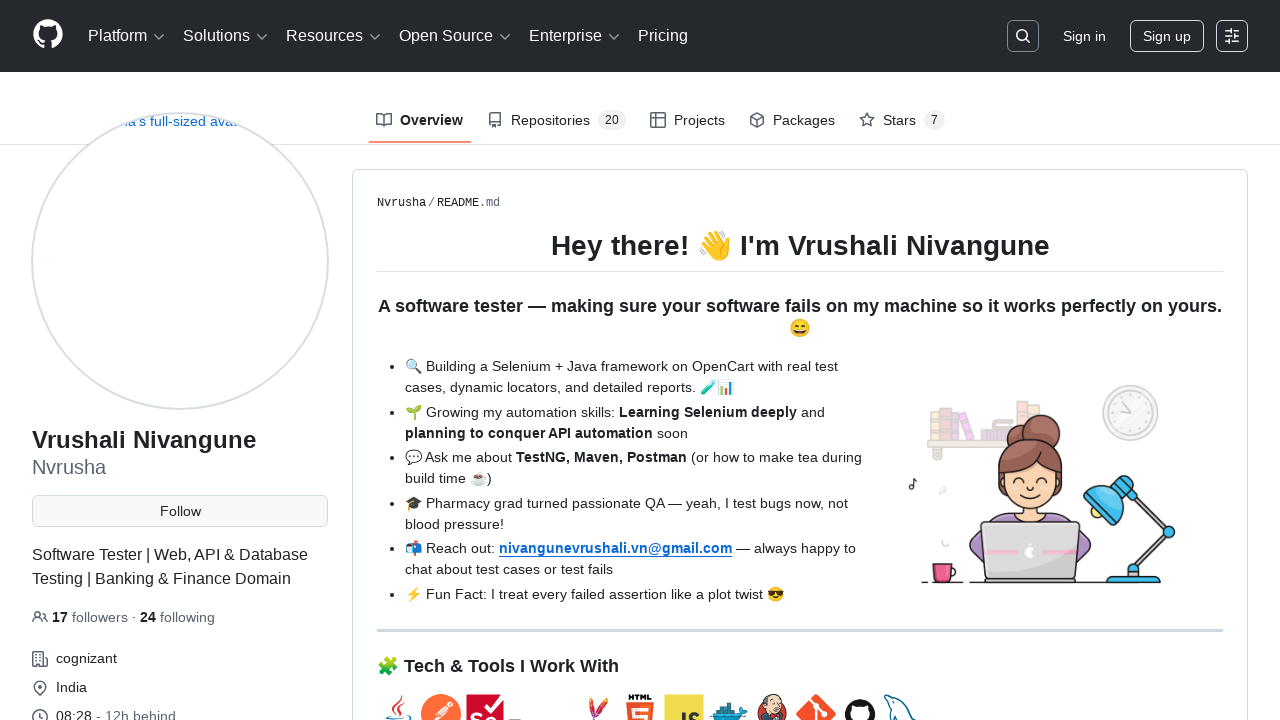